Tests validation error when entering too few letters in state field

Starting URL: https://project-brown-kappa.vercel.app/home

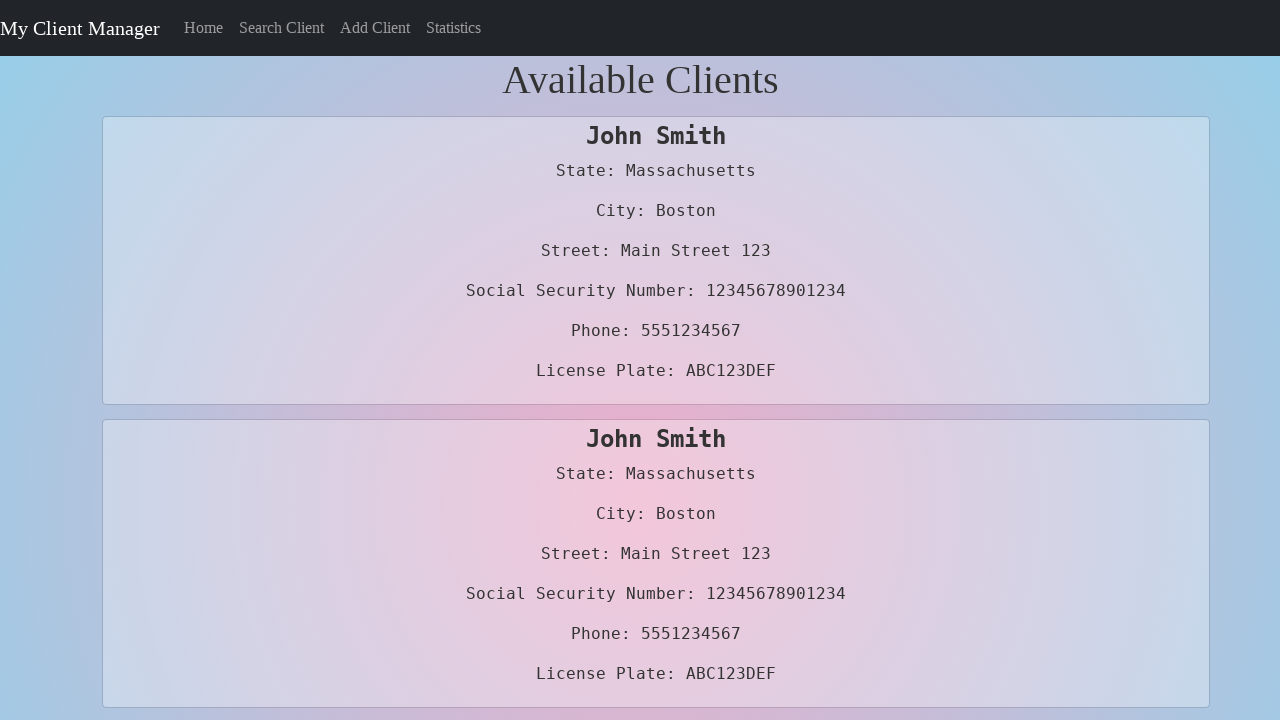

Clicked on Add Client link at (375, 28) on text=Add Client
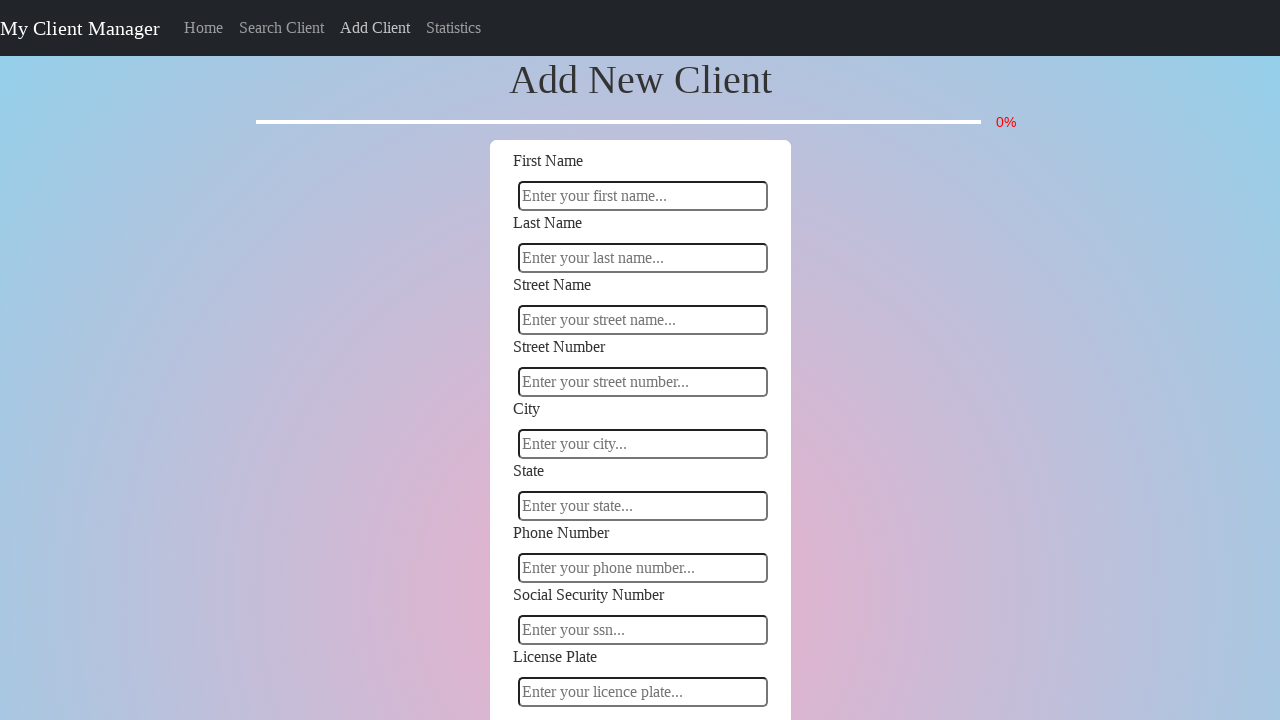

Entered 'R' in state field (too few letters) on #state
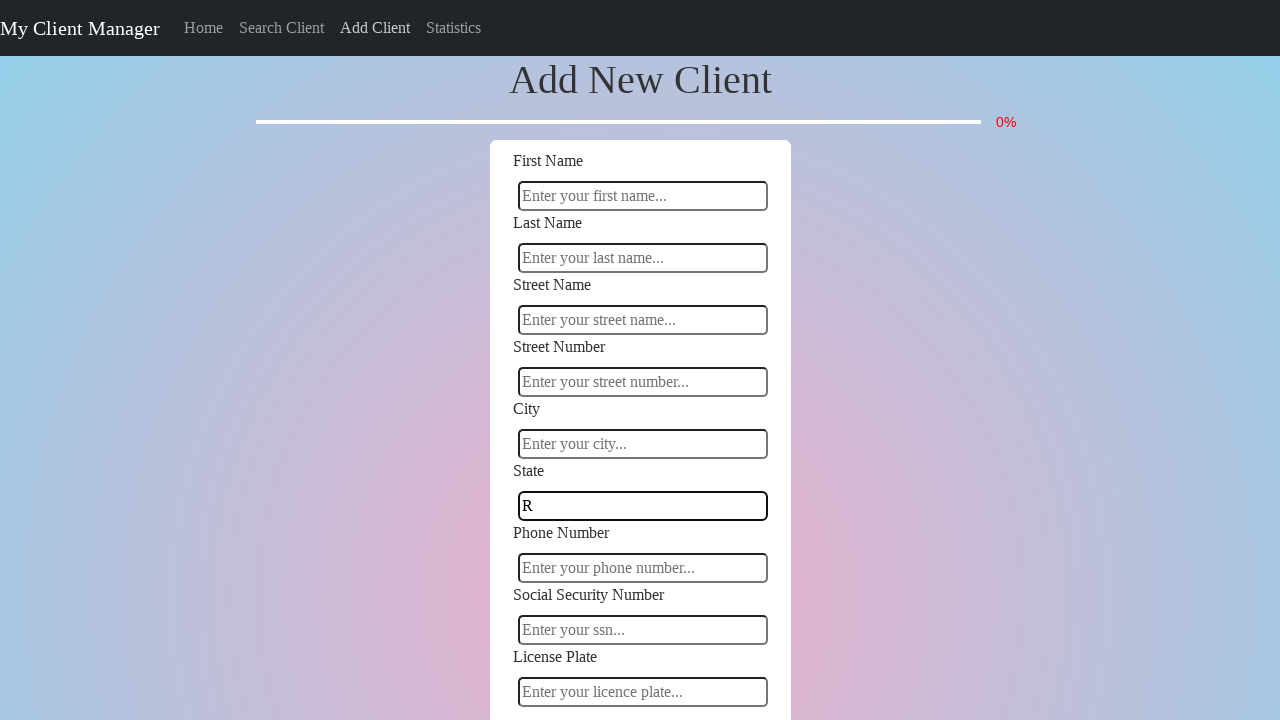

Clicked on phone number field to trigger state validation error at (642, 568) on #Phone-Number
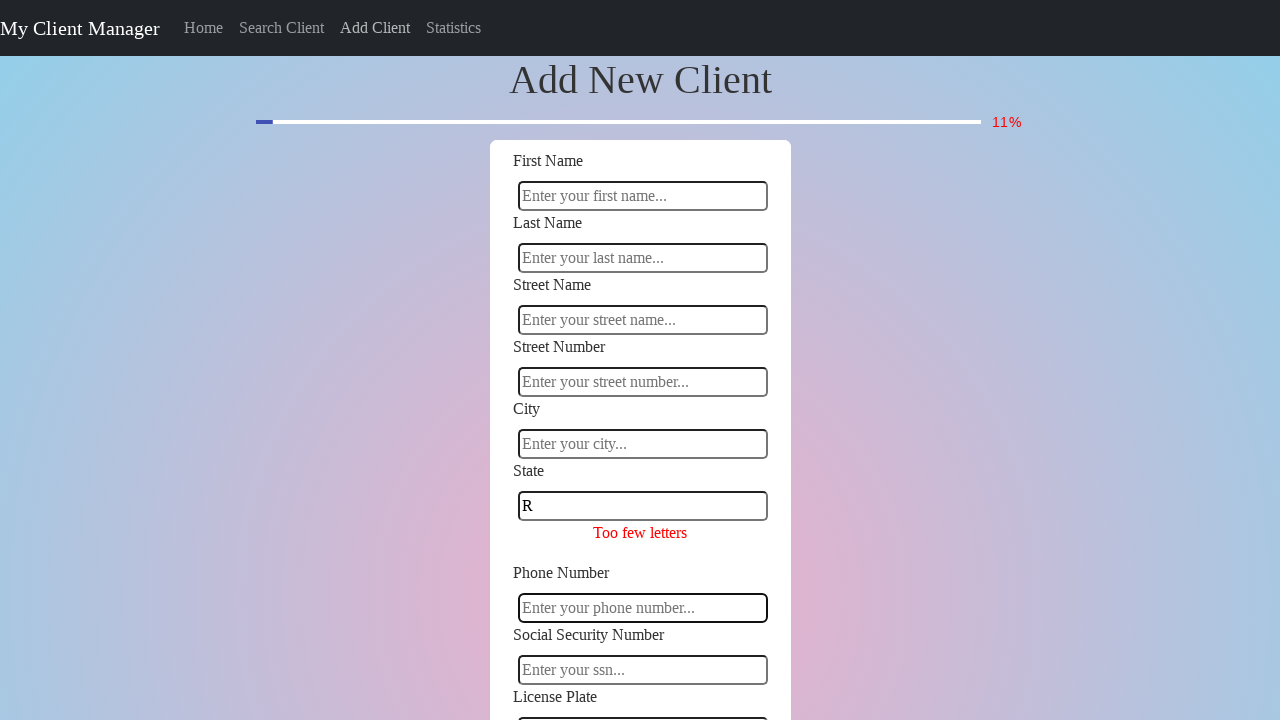

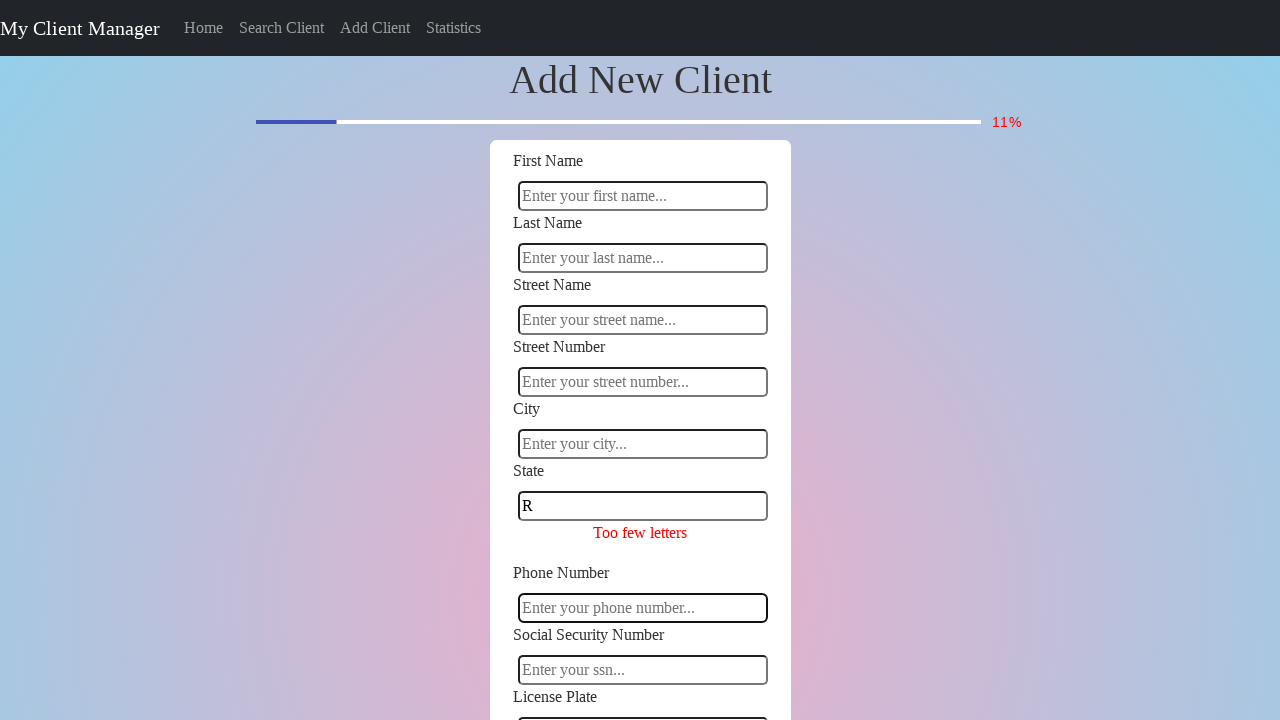